Creates multiple tasks, marks the last one as complete, then filters to show only active (incomplete) tasks.

Starting URL: https://demo.playwright.dev/todomvc/

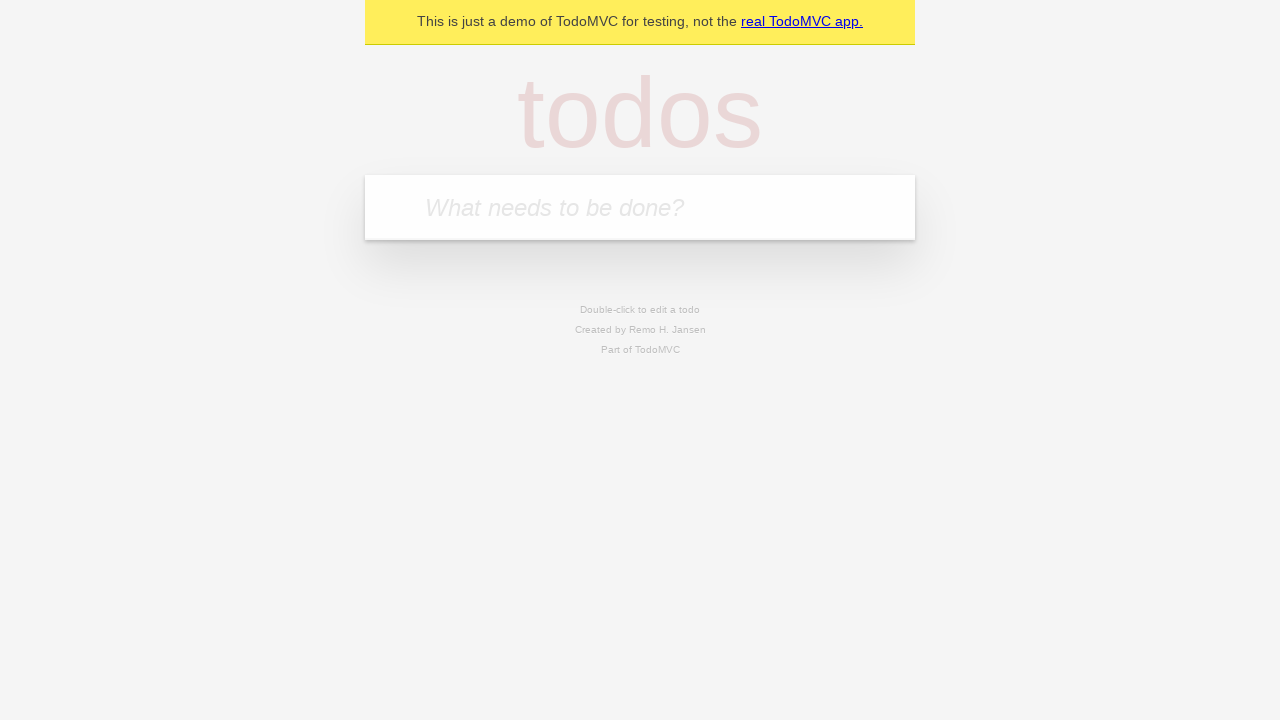

Filled new task input with 'Mi Primer Tarea' on .new-todo
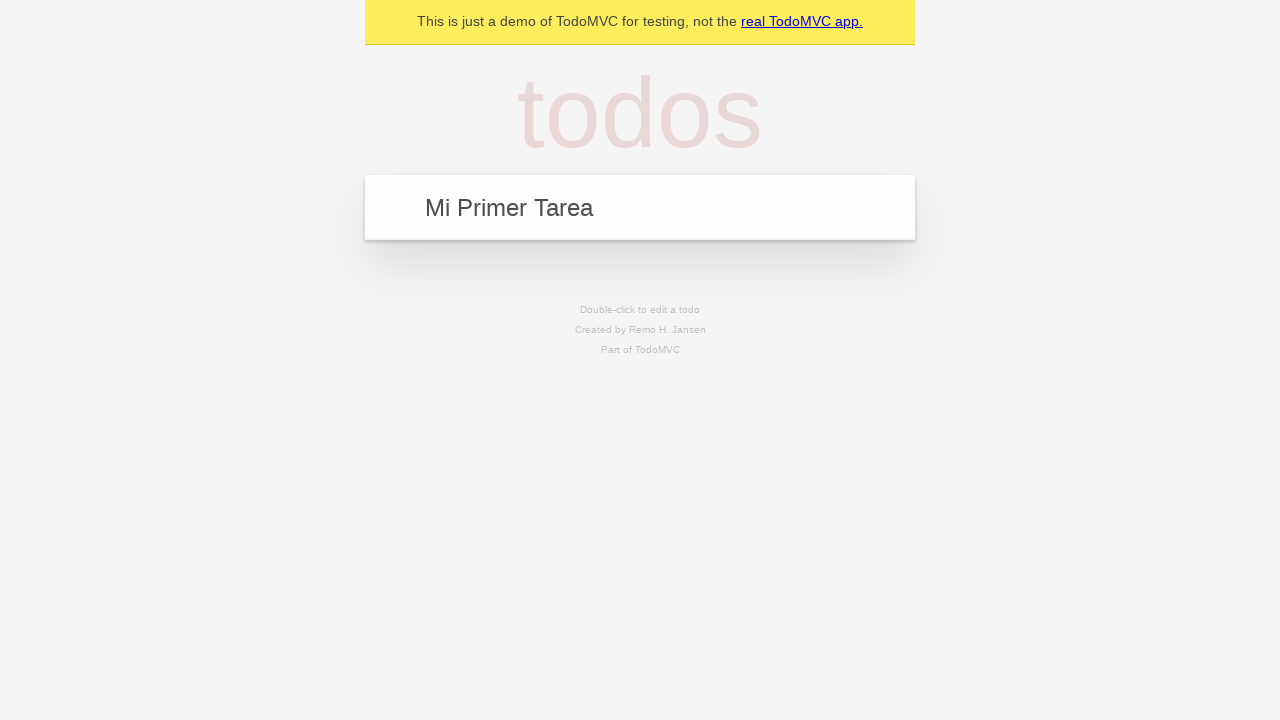

Pressed Enter to create first task on .new-todo
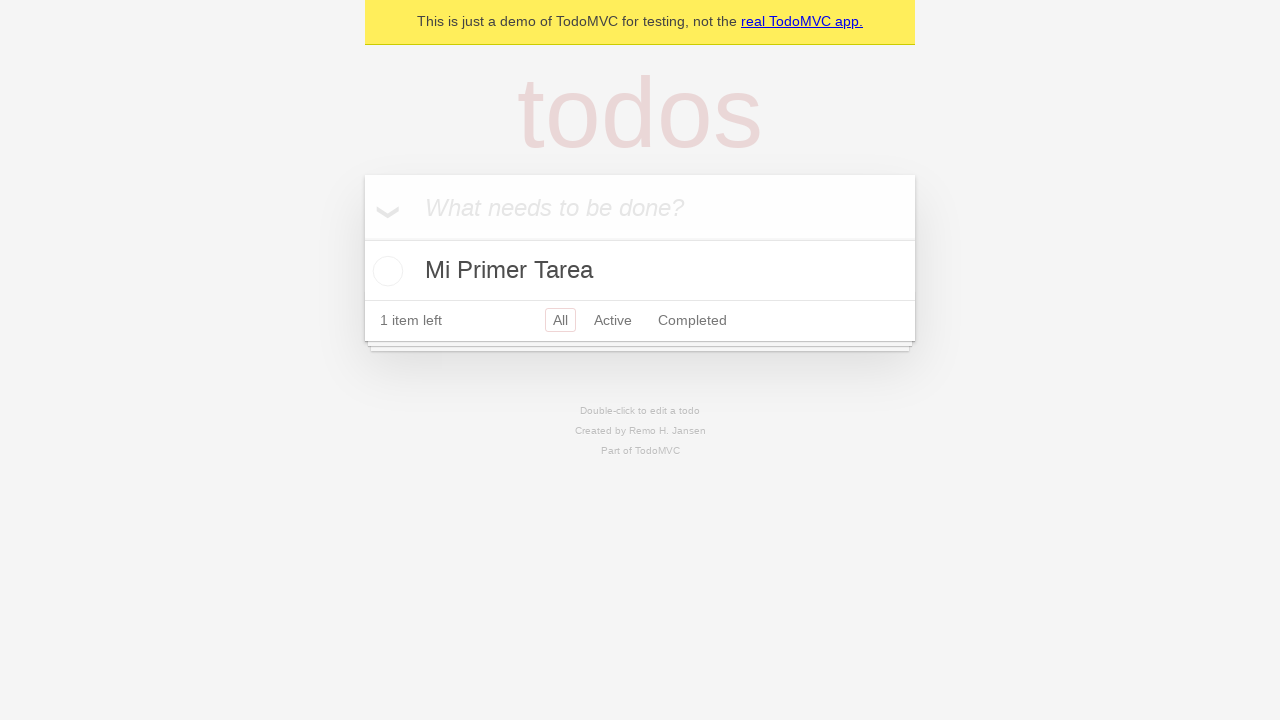

Filled new task input with 'Mi Segunda Tarea' on .new-todo
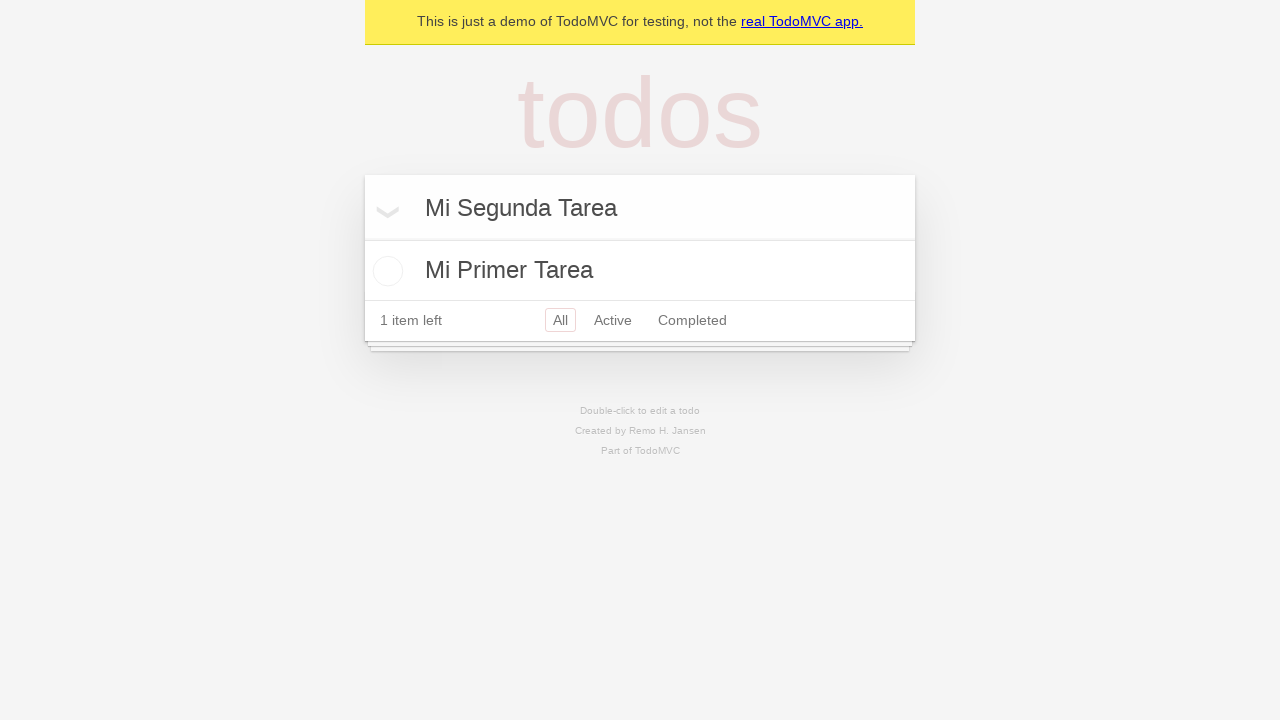

Pressed Enter to create second task on .new-todo
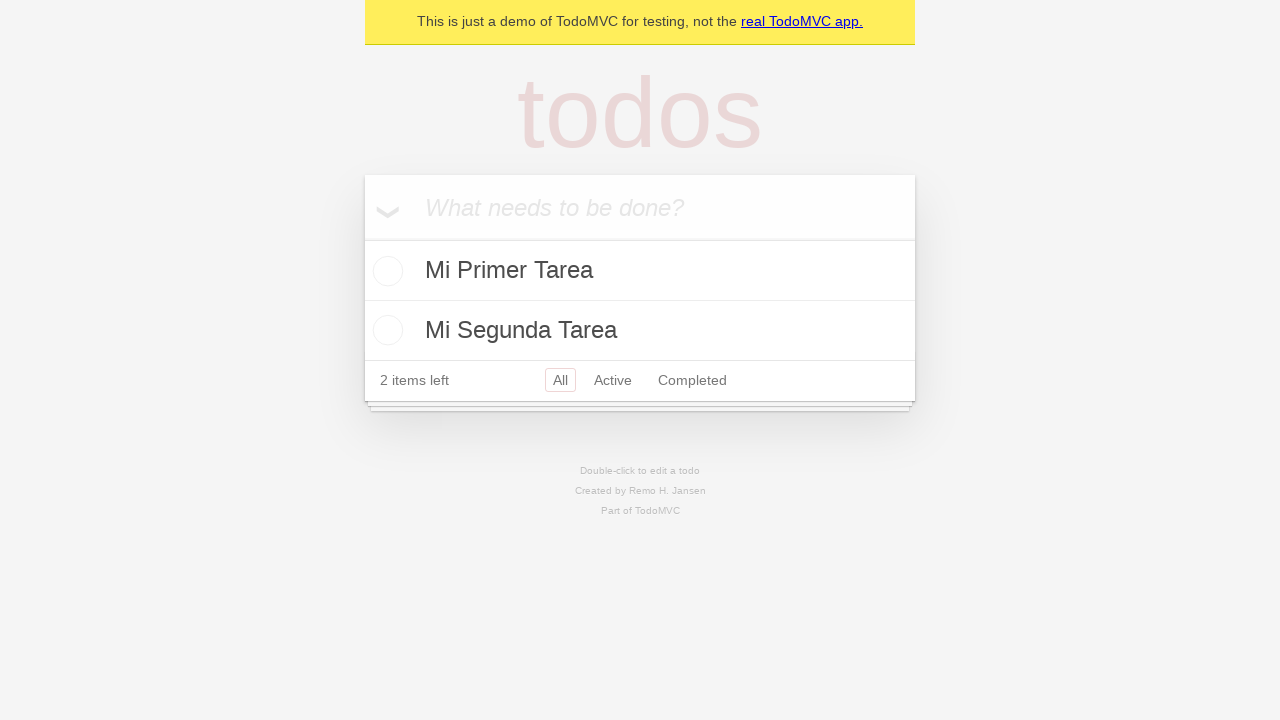

Filled new task input with 'Mi Tercera Tarea' on .new-todo
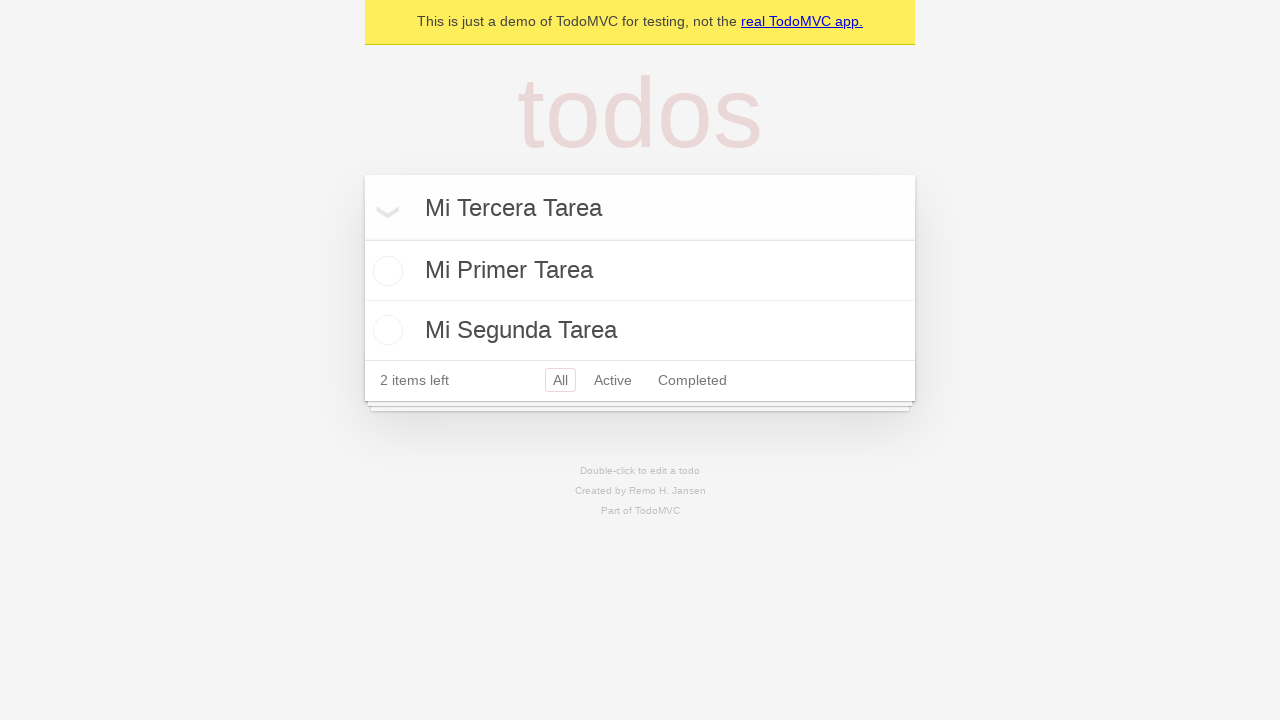

Pressed Enter to create third task on .new-todo
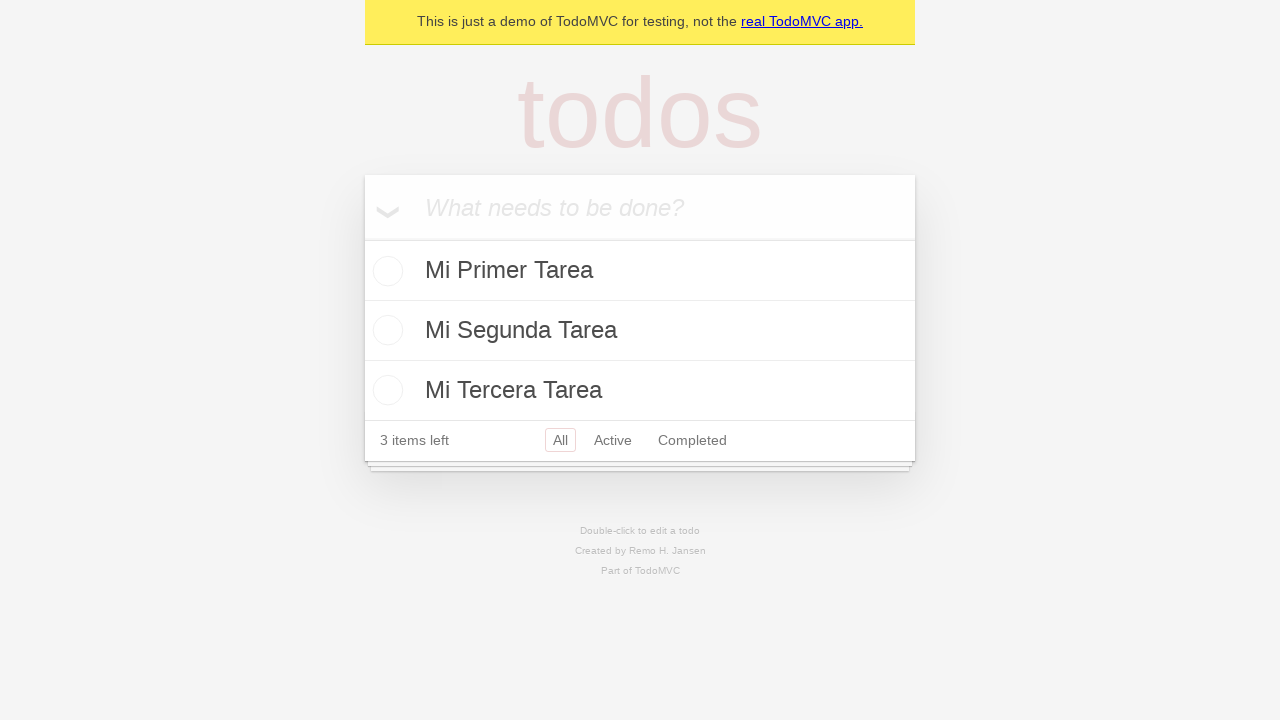

All three tasks loaded and visible
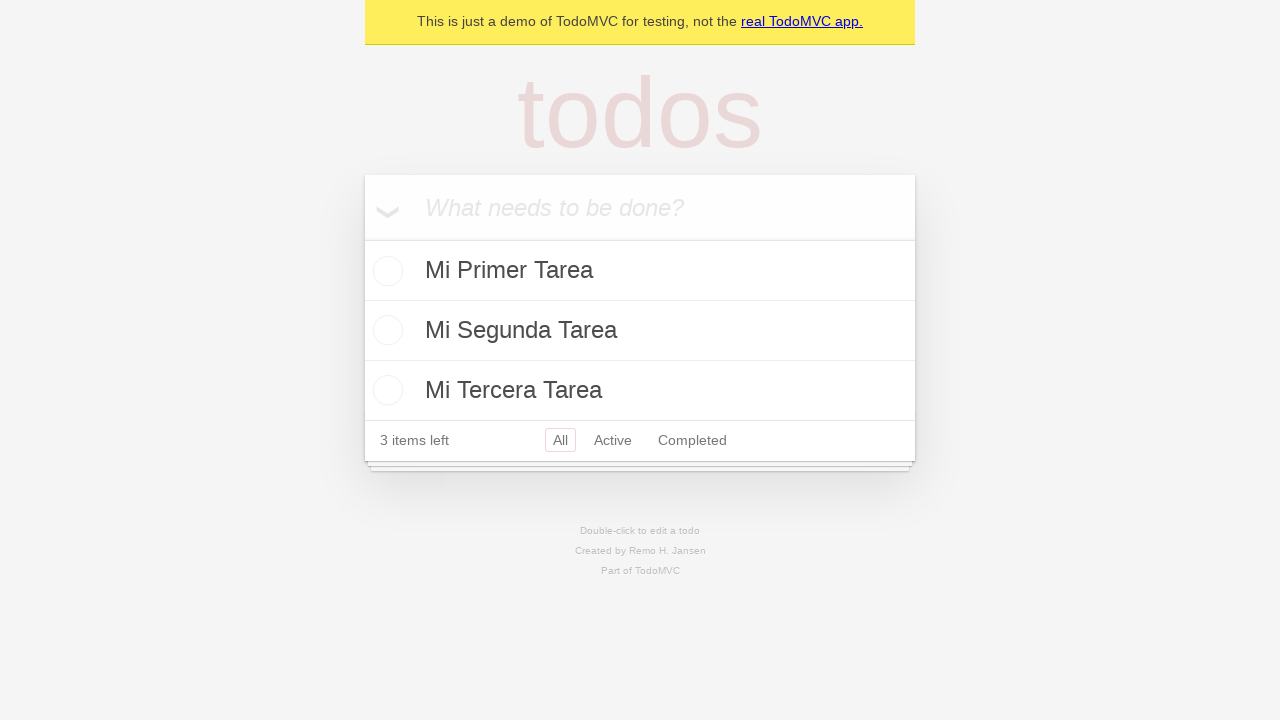

Marked the last task (Mi Tercera Tarea) as complete at (385, 390) on ul.todo-list li input.toggle >> nth=-1
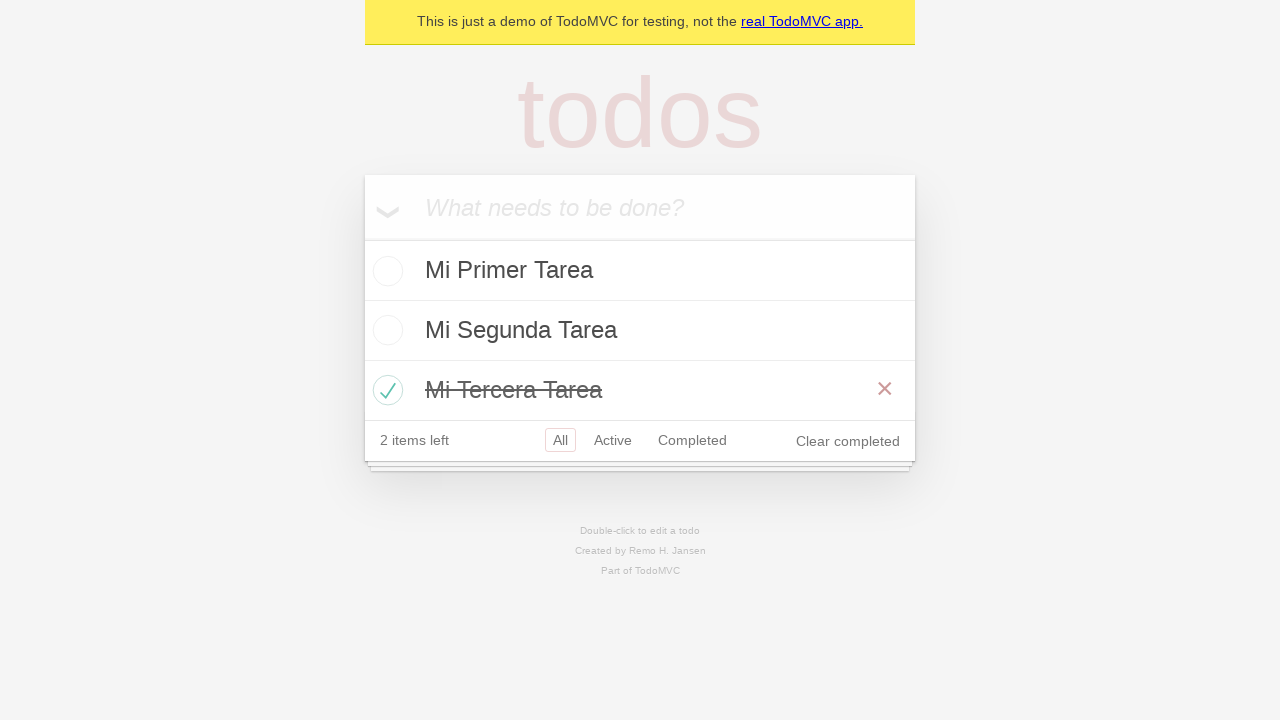

Clicked 'Active' filter to show only incomplete tasks at (613, 440) on .filters li a:has-text('Active')
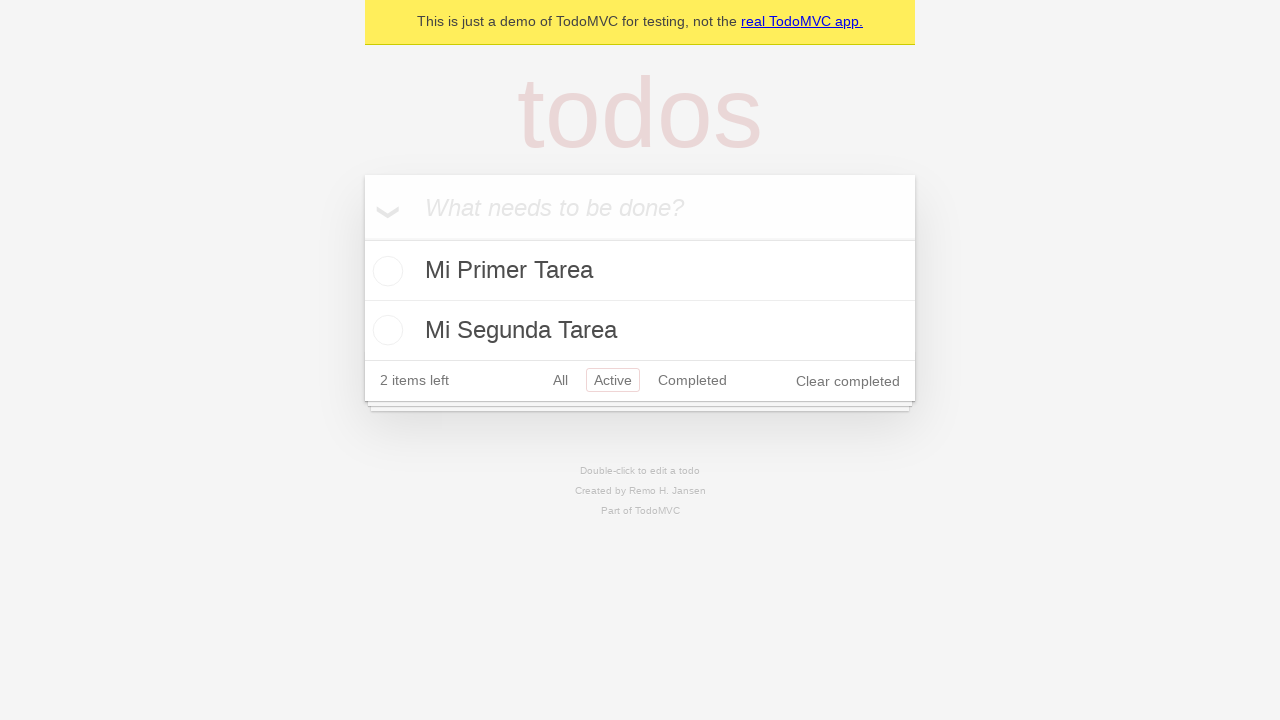

Filtered task list updated to show only active tasks
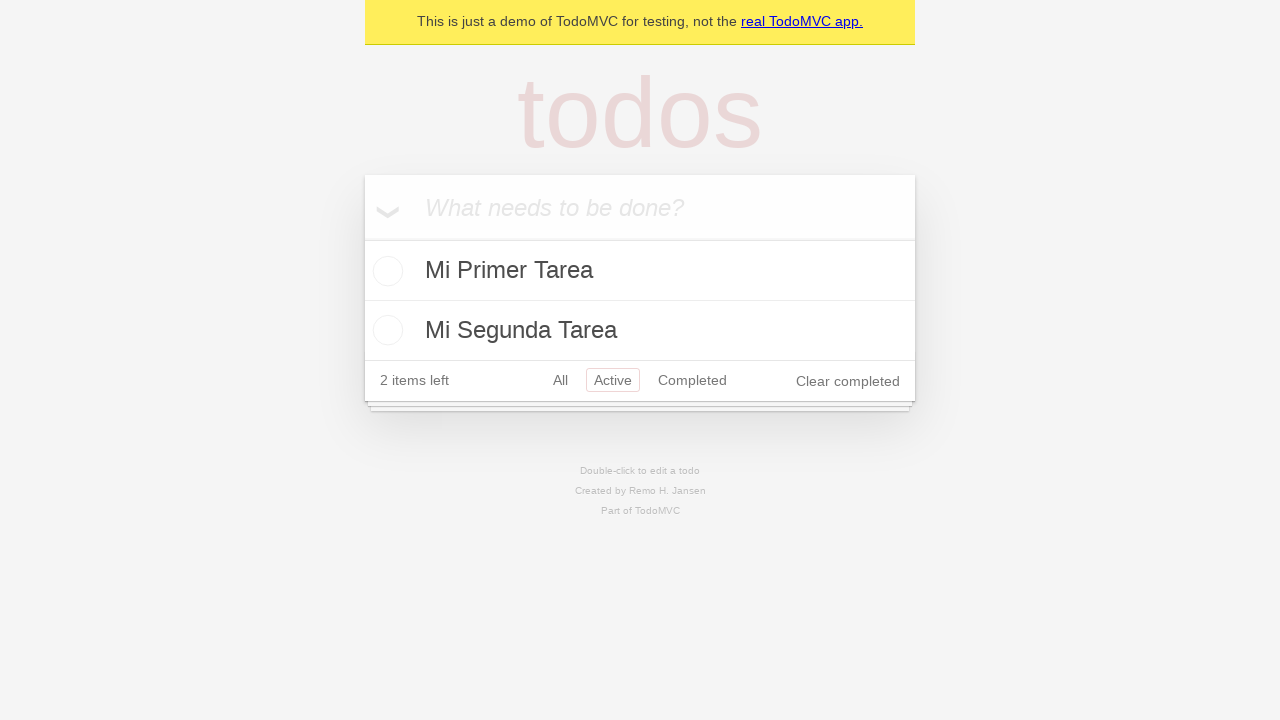

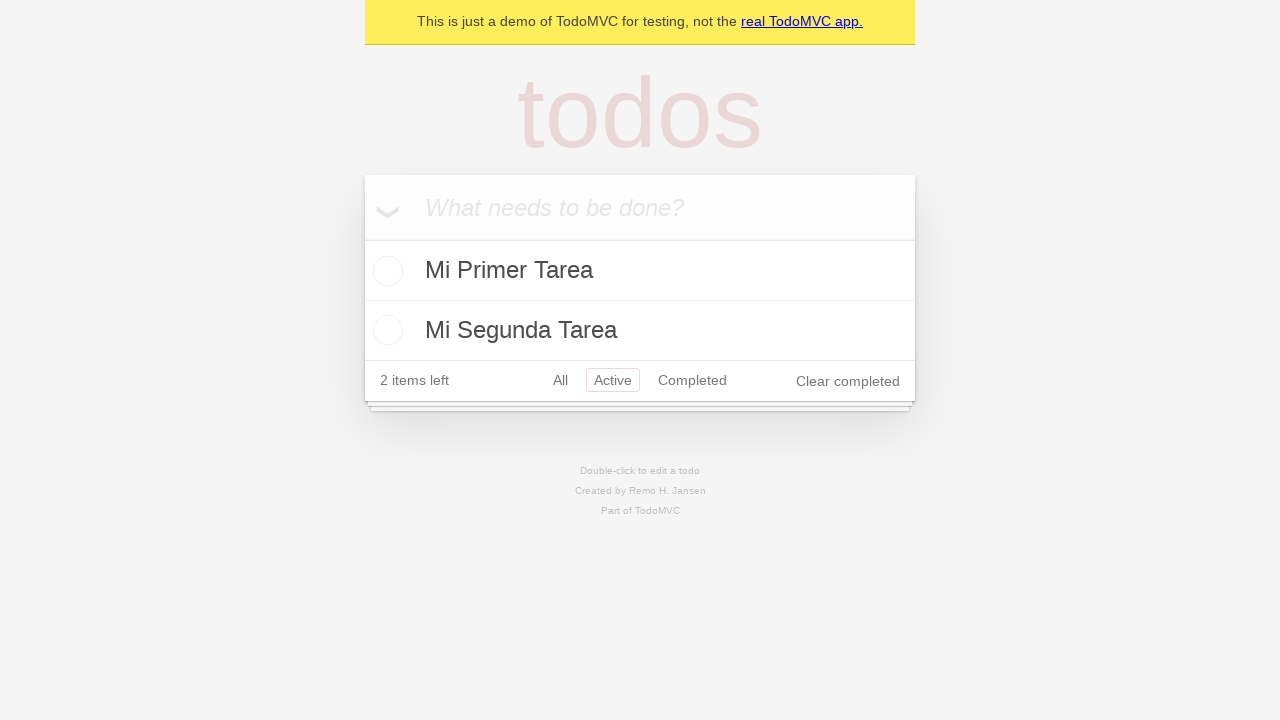